Tests hover functionality by hovering over an avatar image and verifying that additional user information (figcaption) becomes visible after the hover action.

Starting URL: http://the-internet.herokuapp.com/hovers

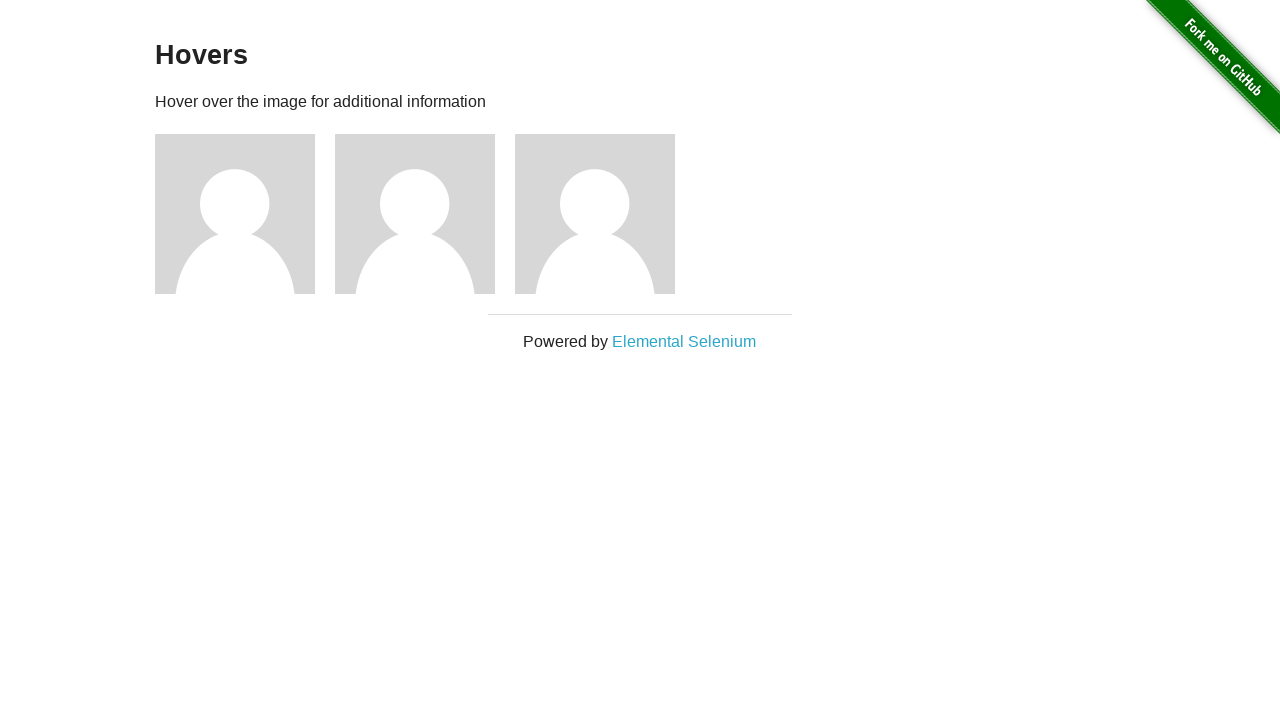

Located the first avatar figure element
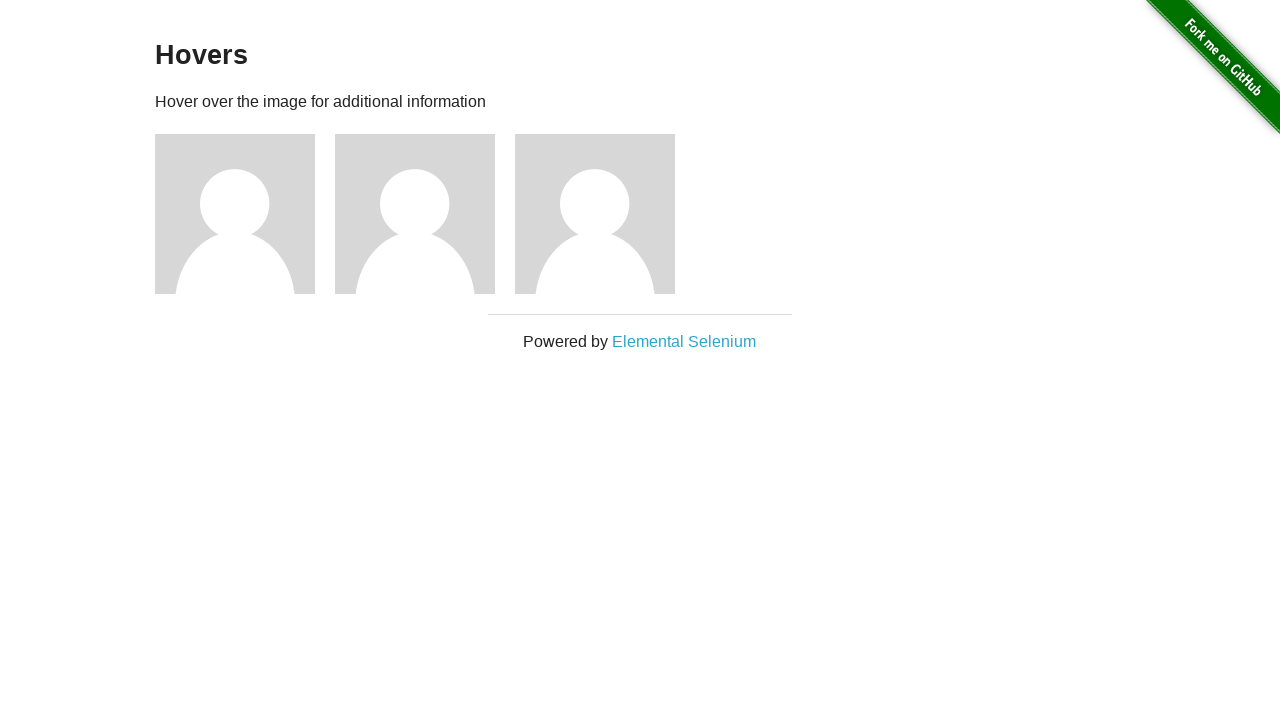

Hovered over the avatar image at (245, 214) on .figure >> nth=0
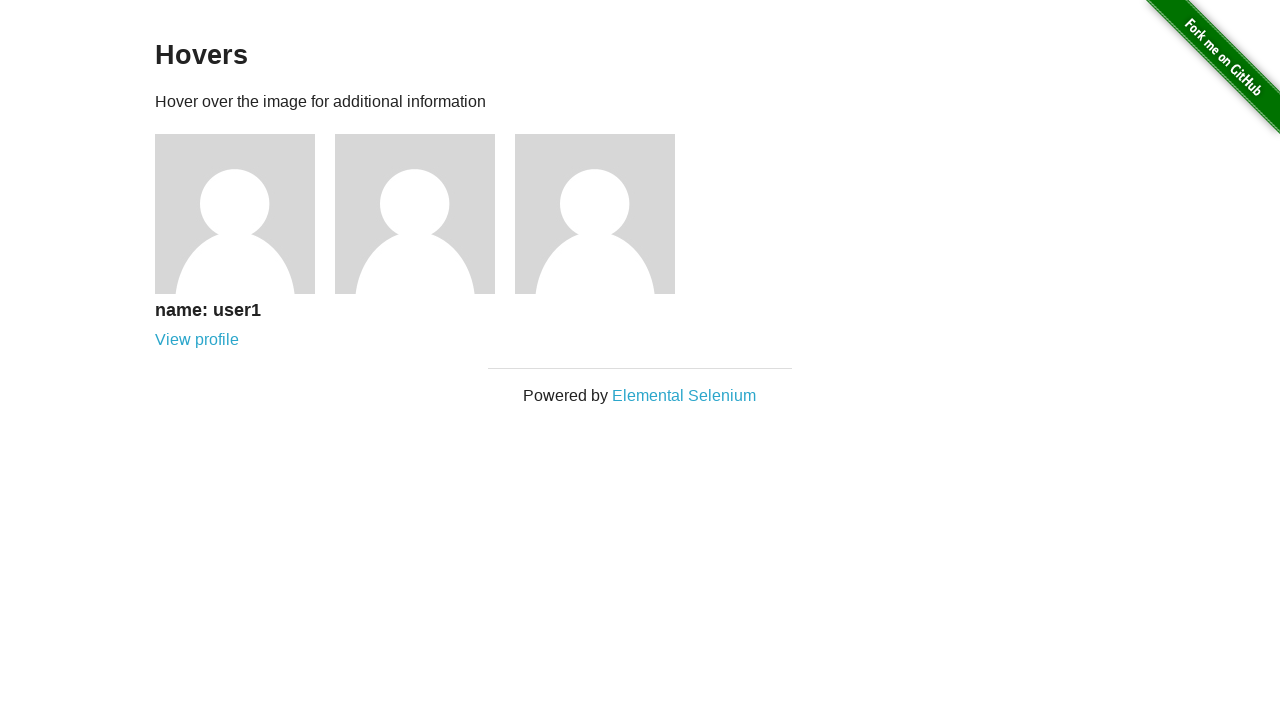

User information (figcaption) became visible after hover
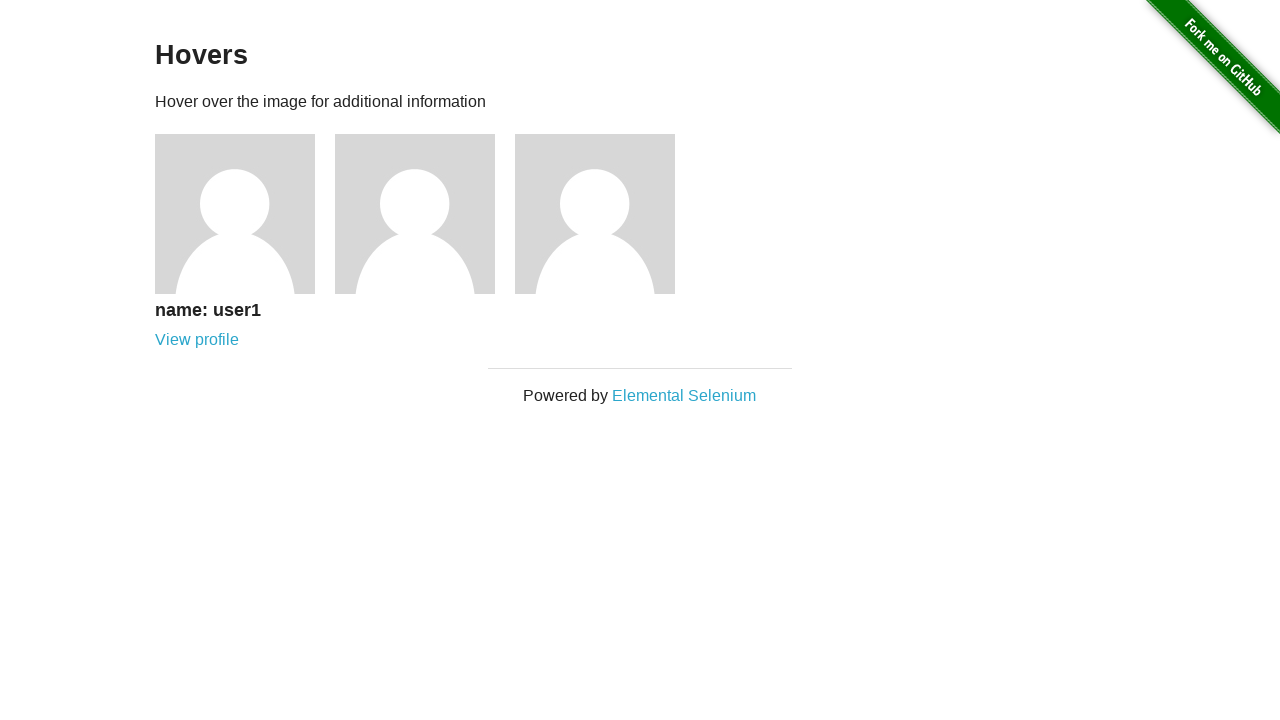

Verified that figcaption is visible
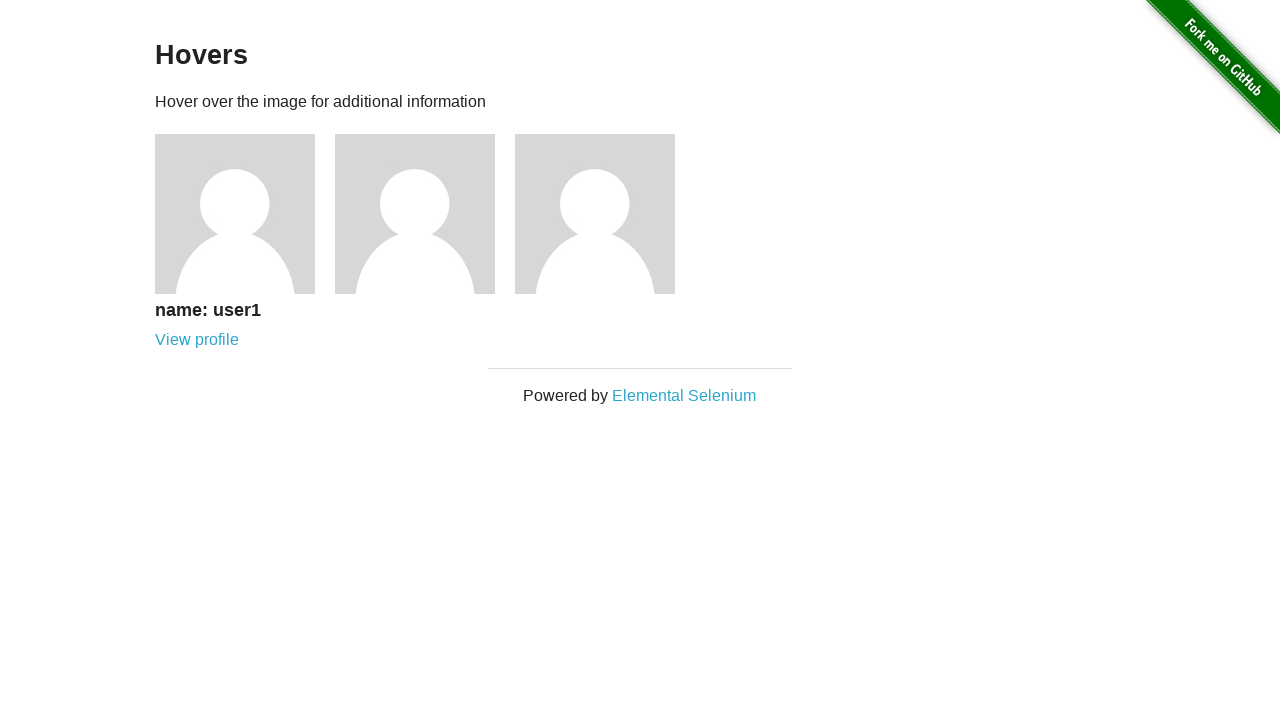

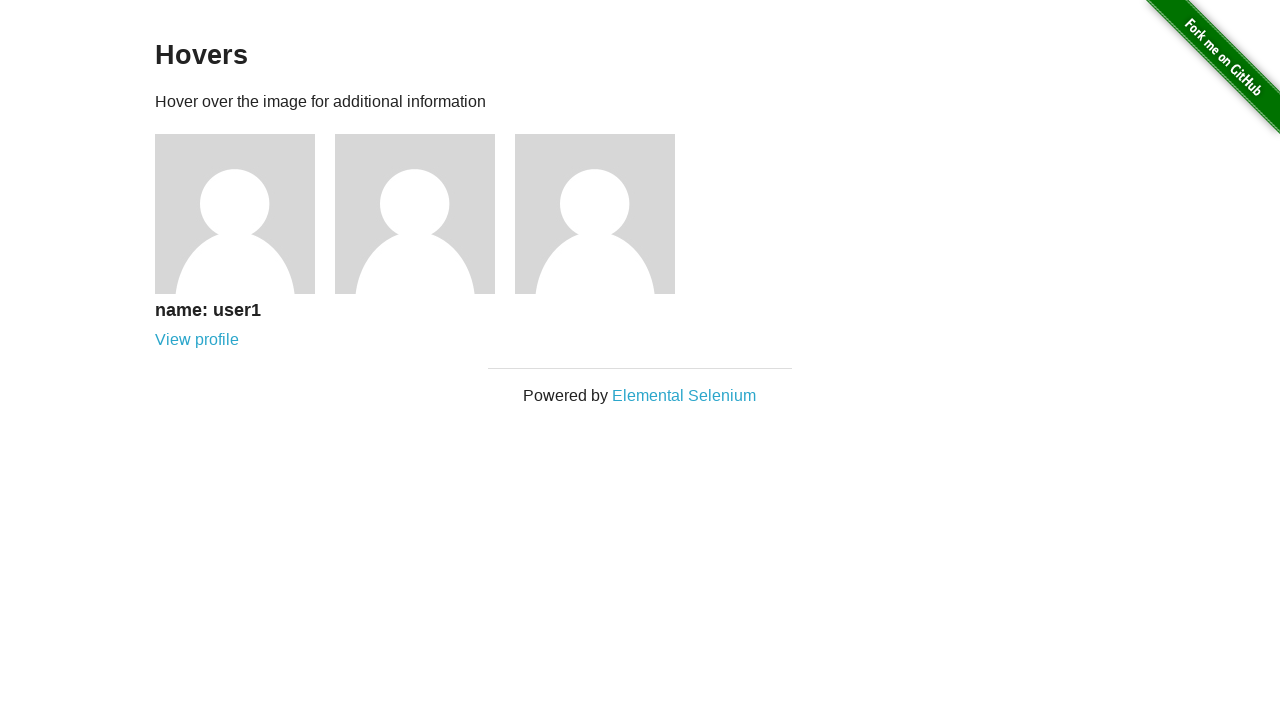